Creates todos, edits an item with extra whitespace, and verifies the text is trimmed on save.

Starting URL: https://demo.playwright.dev/todomvc

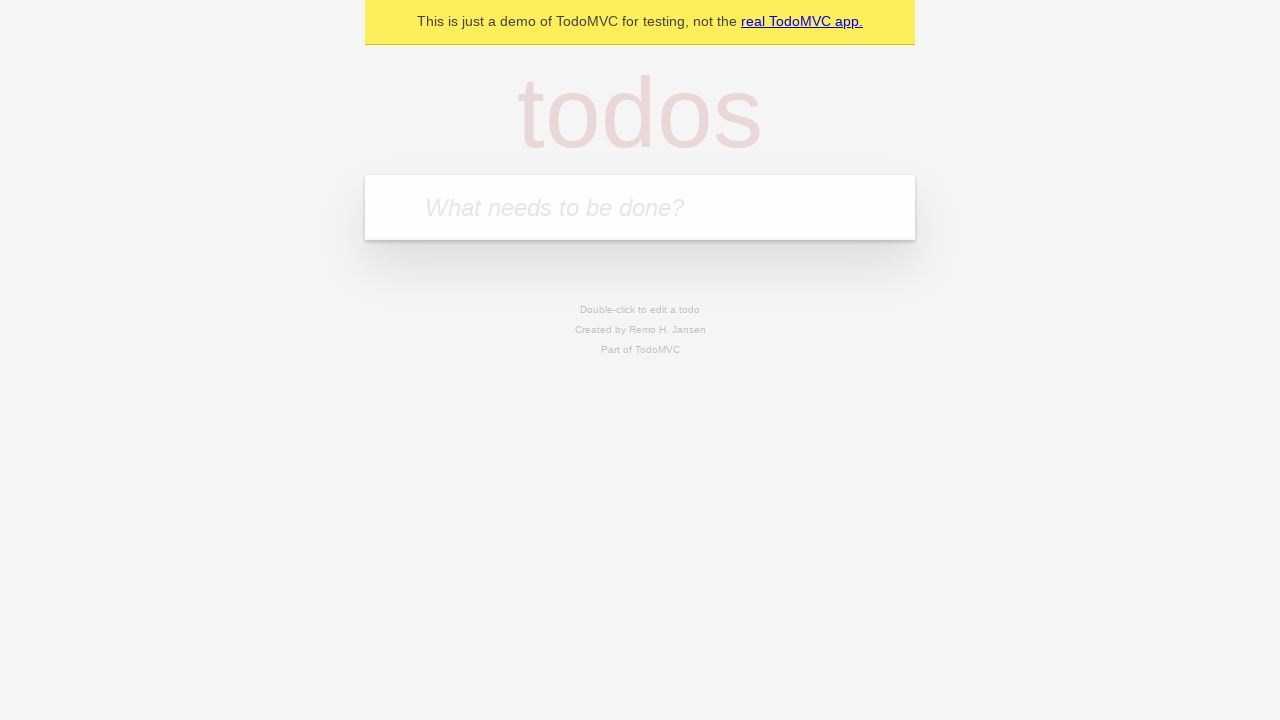

Filled new todo input with 'buy some cheese' on .new-todo
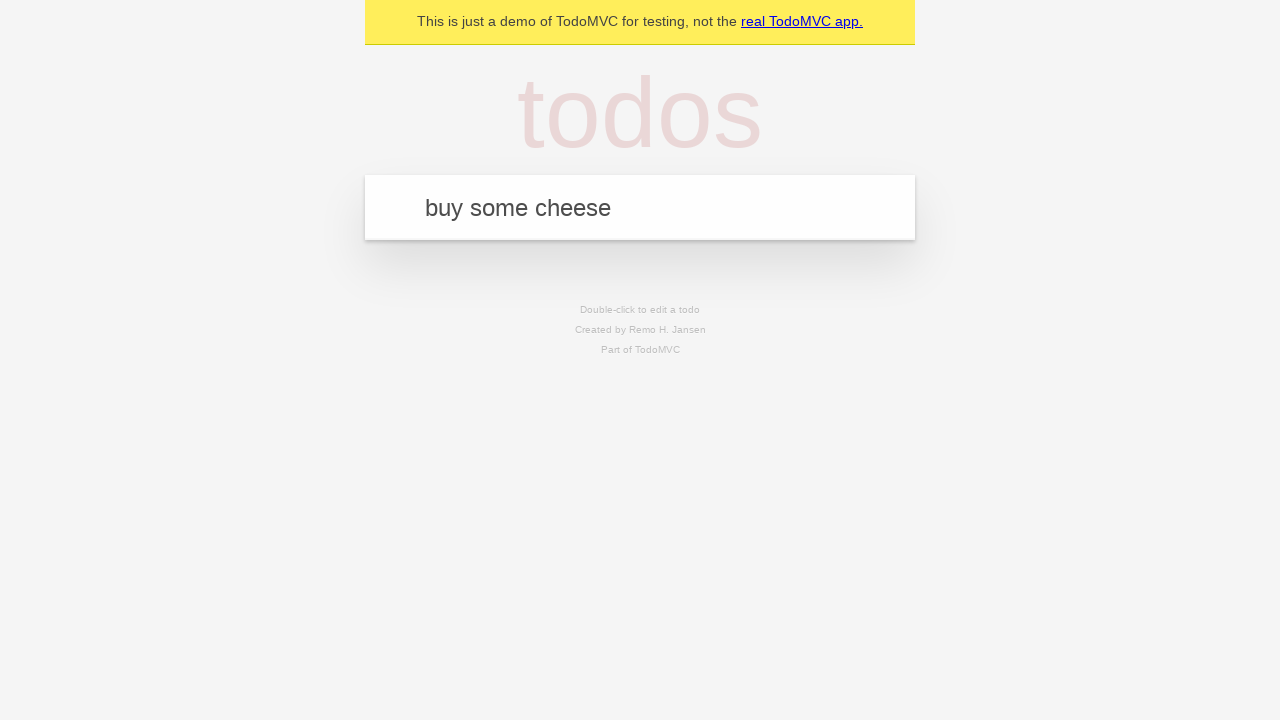

Pressed Enter to create first todo on .new-todo
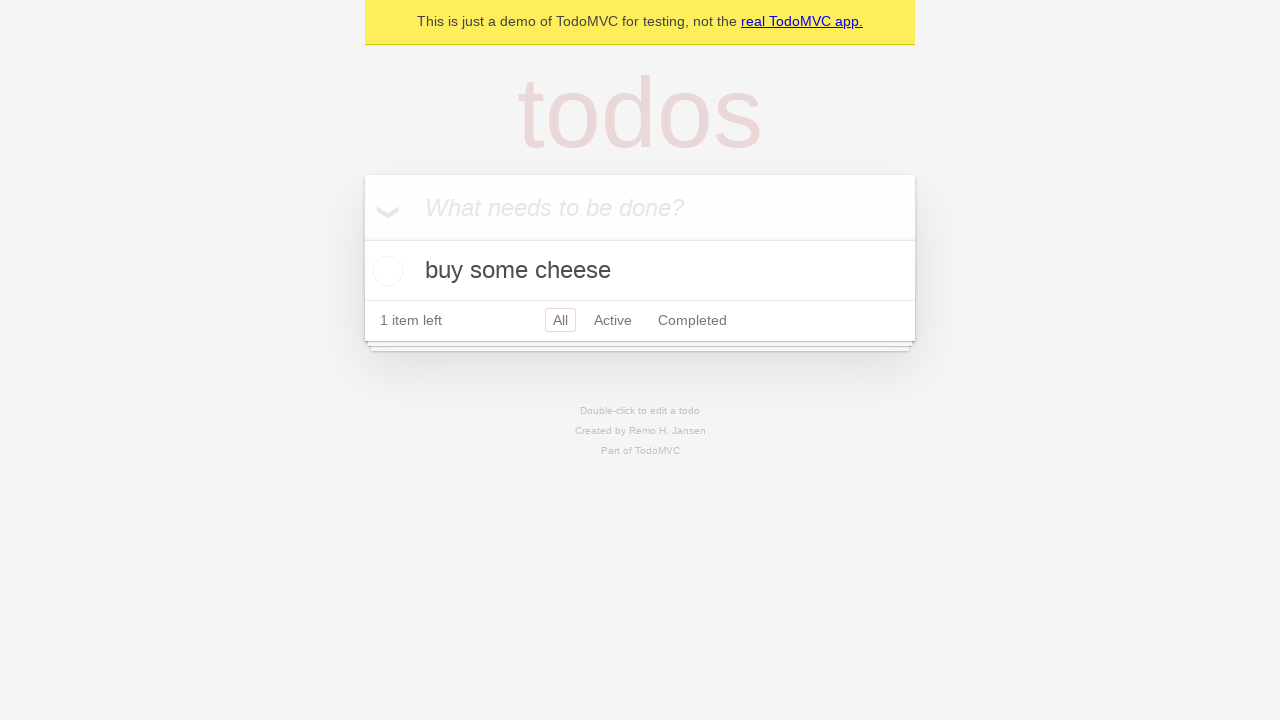

Filled new todo input with 'feed the cat' on .new-todo
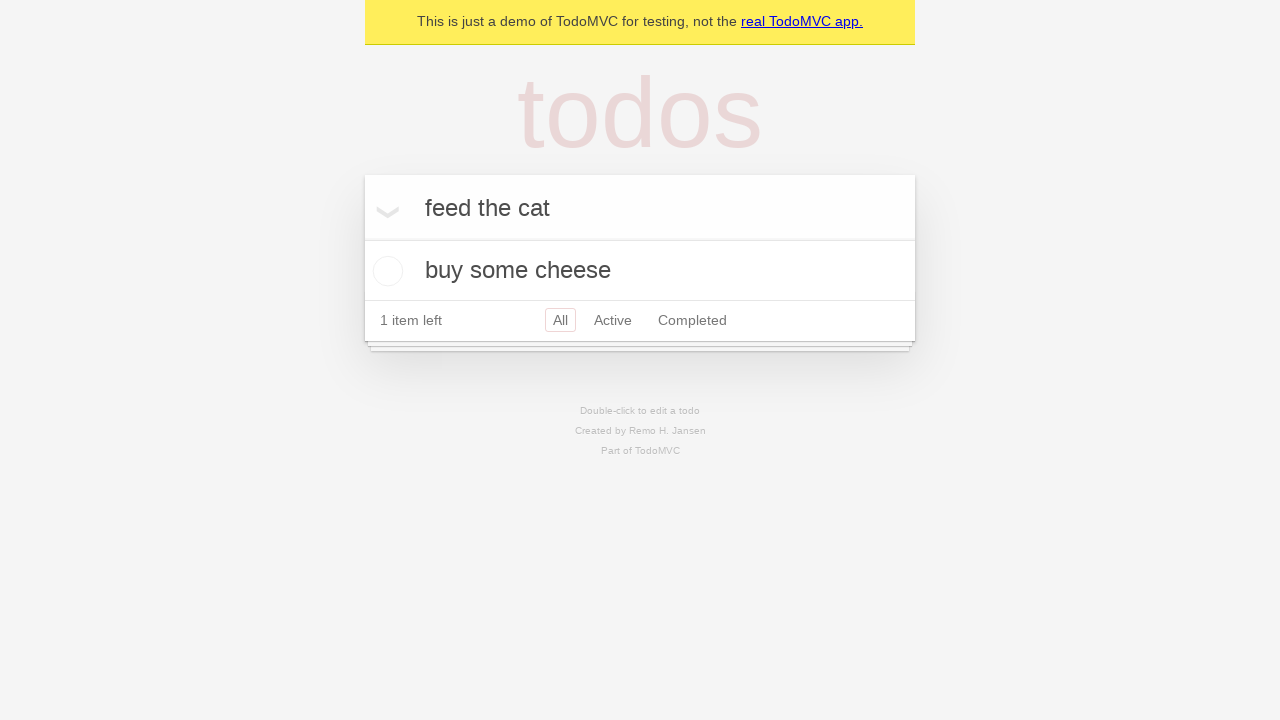

Pressed Enter to create second todo on .new-todo
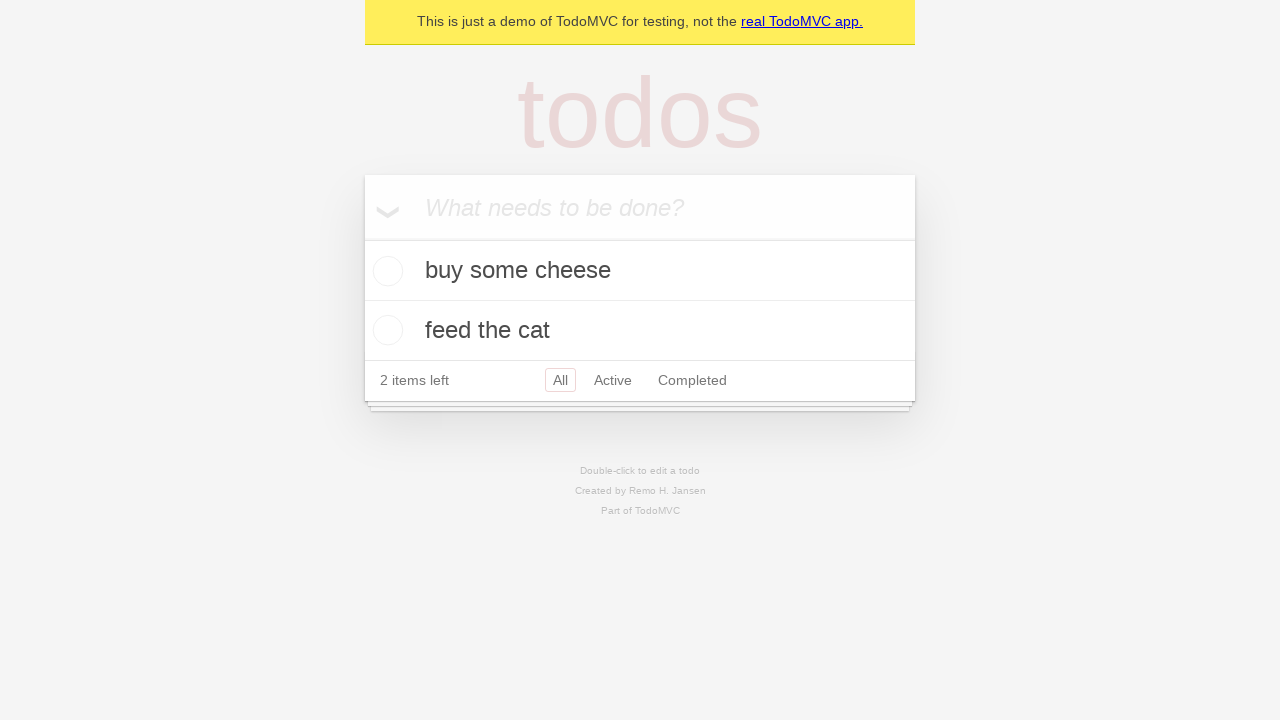

Filled new todo input with 'book a doctors appointment' on .new-todo
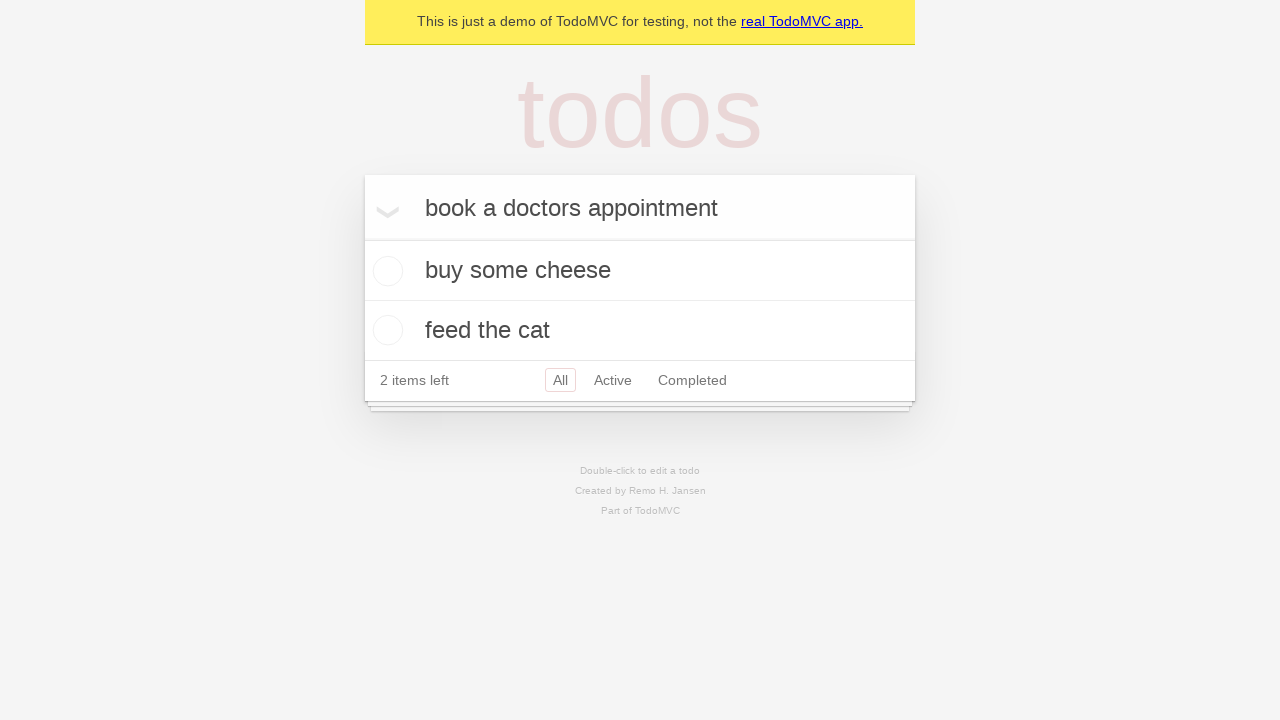

Pressed Enter to create third todo on .new-todo
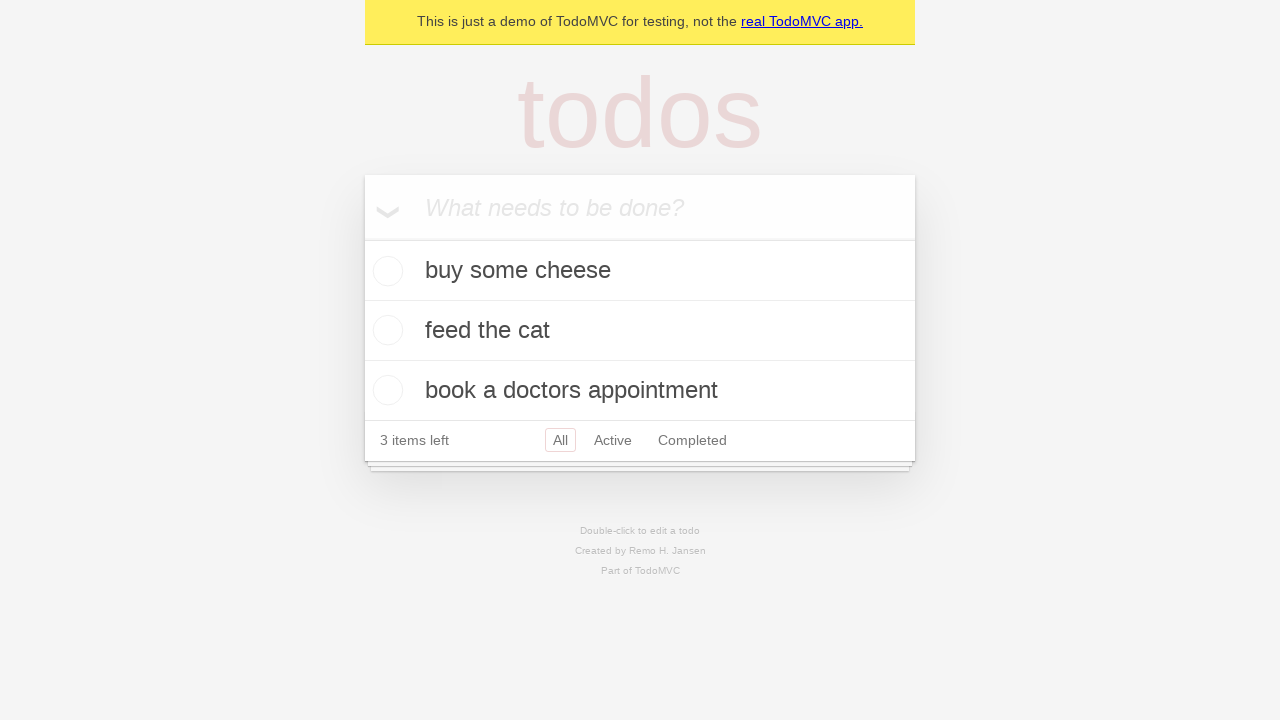

Double-clicked second todo item to enter edit mode at (640, 331) on .todo-list li >> nth=1
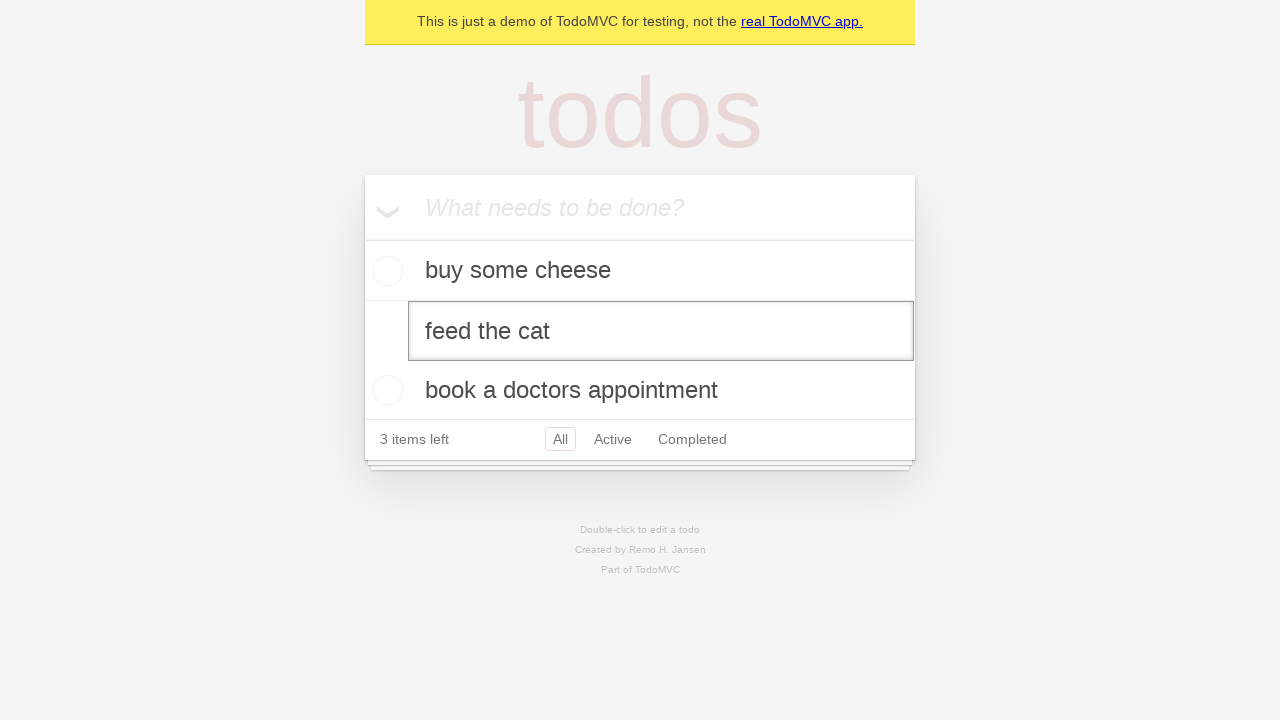

Filled edit field with text containing extra whitespace on .todo-list li >> nth=1 >> .edit
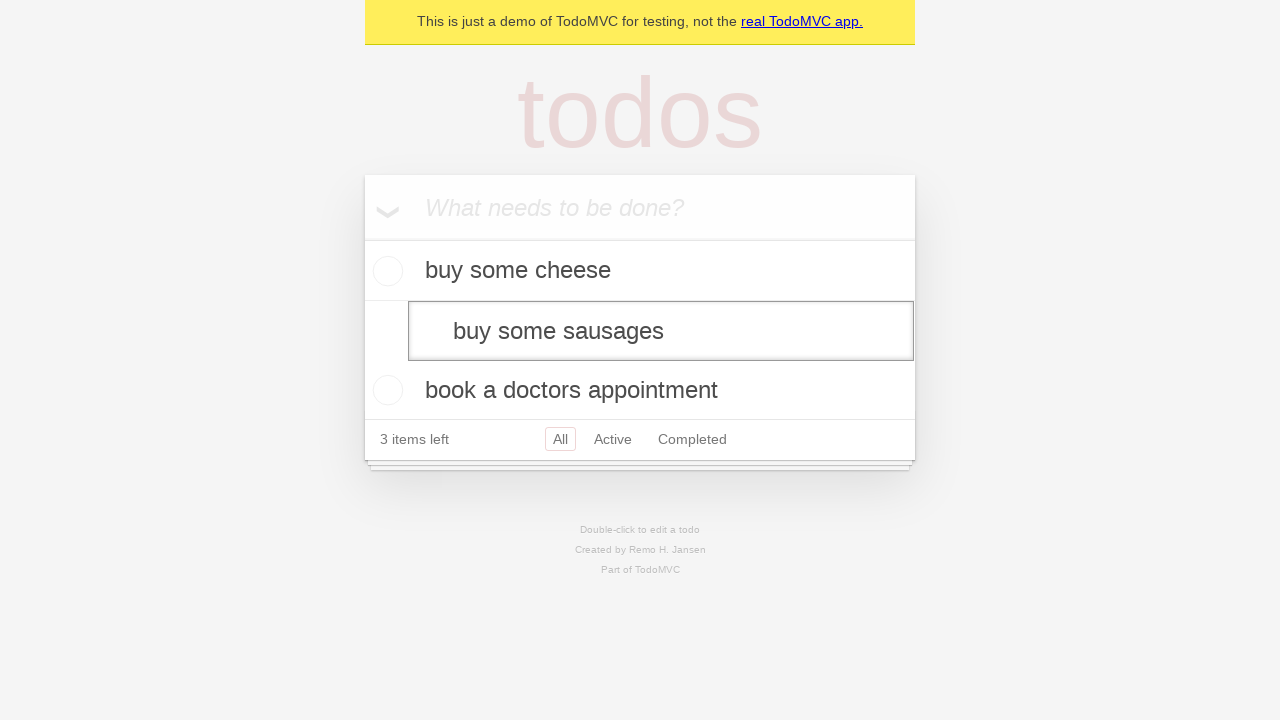

Pressed Enter to save edited todo with whitespace on .todo-list li >> nth=1 >> .edit
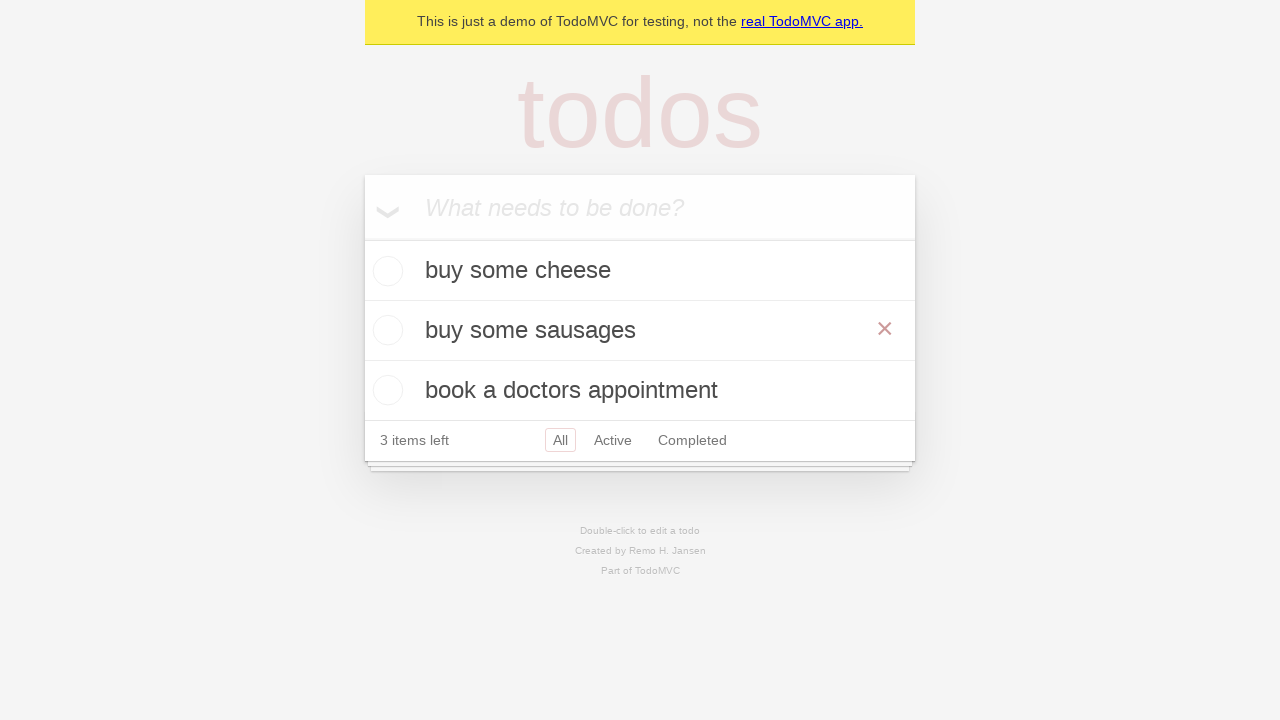

Verified second todo item loaded after save
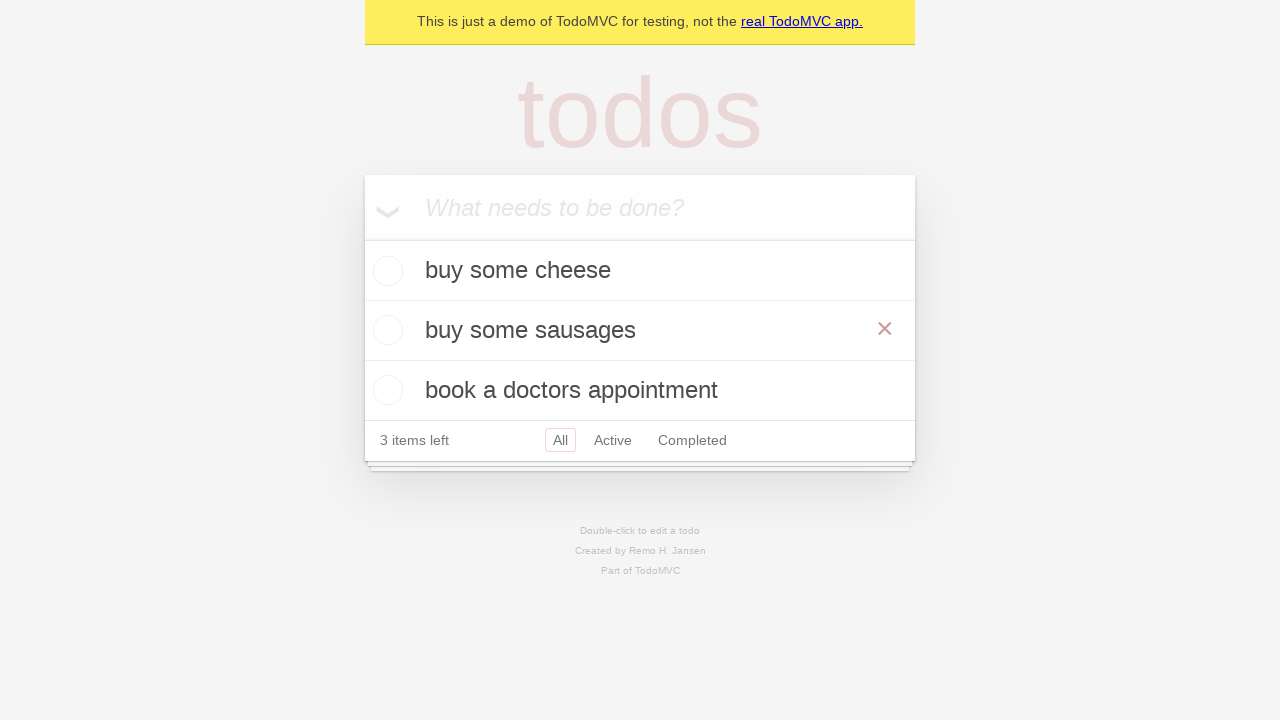

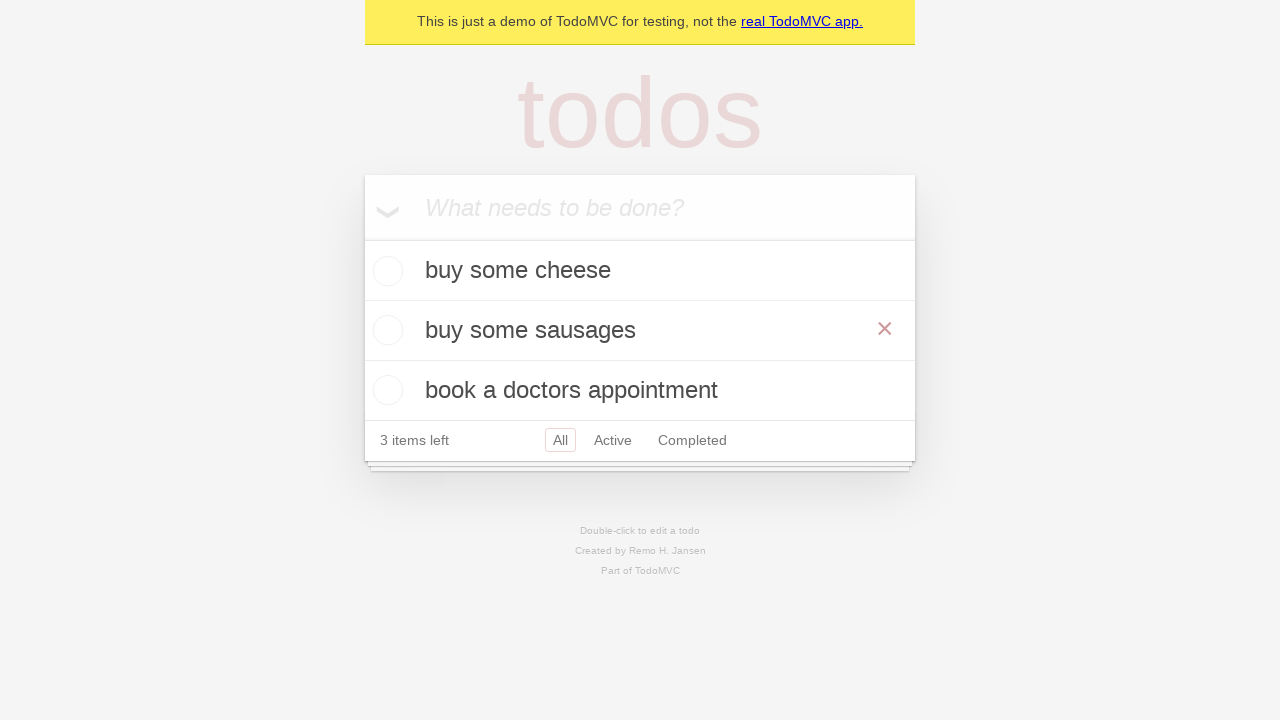